Tests window handling by clicking a button that opens a new browser window/tab, then switches focus to the child window

Starting URL: https://skpatro.github.io/demo/links/

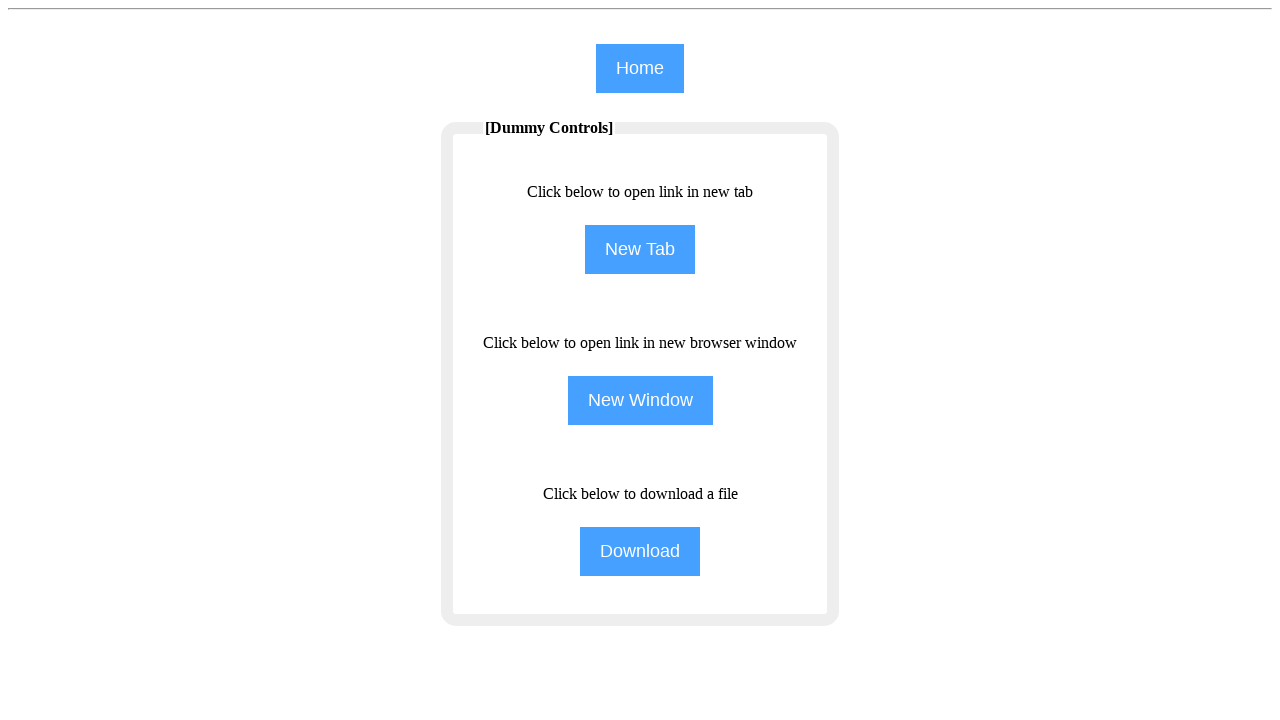

Set viewport size to 1920x1080
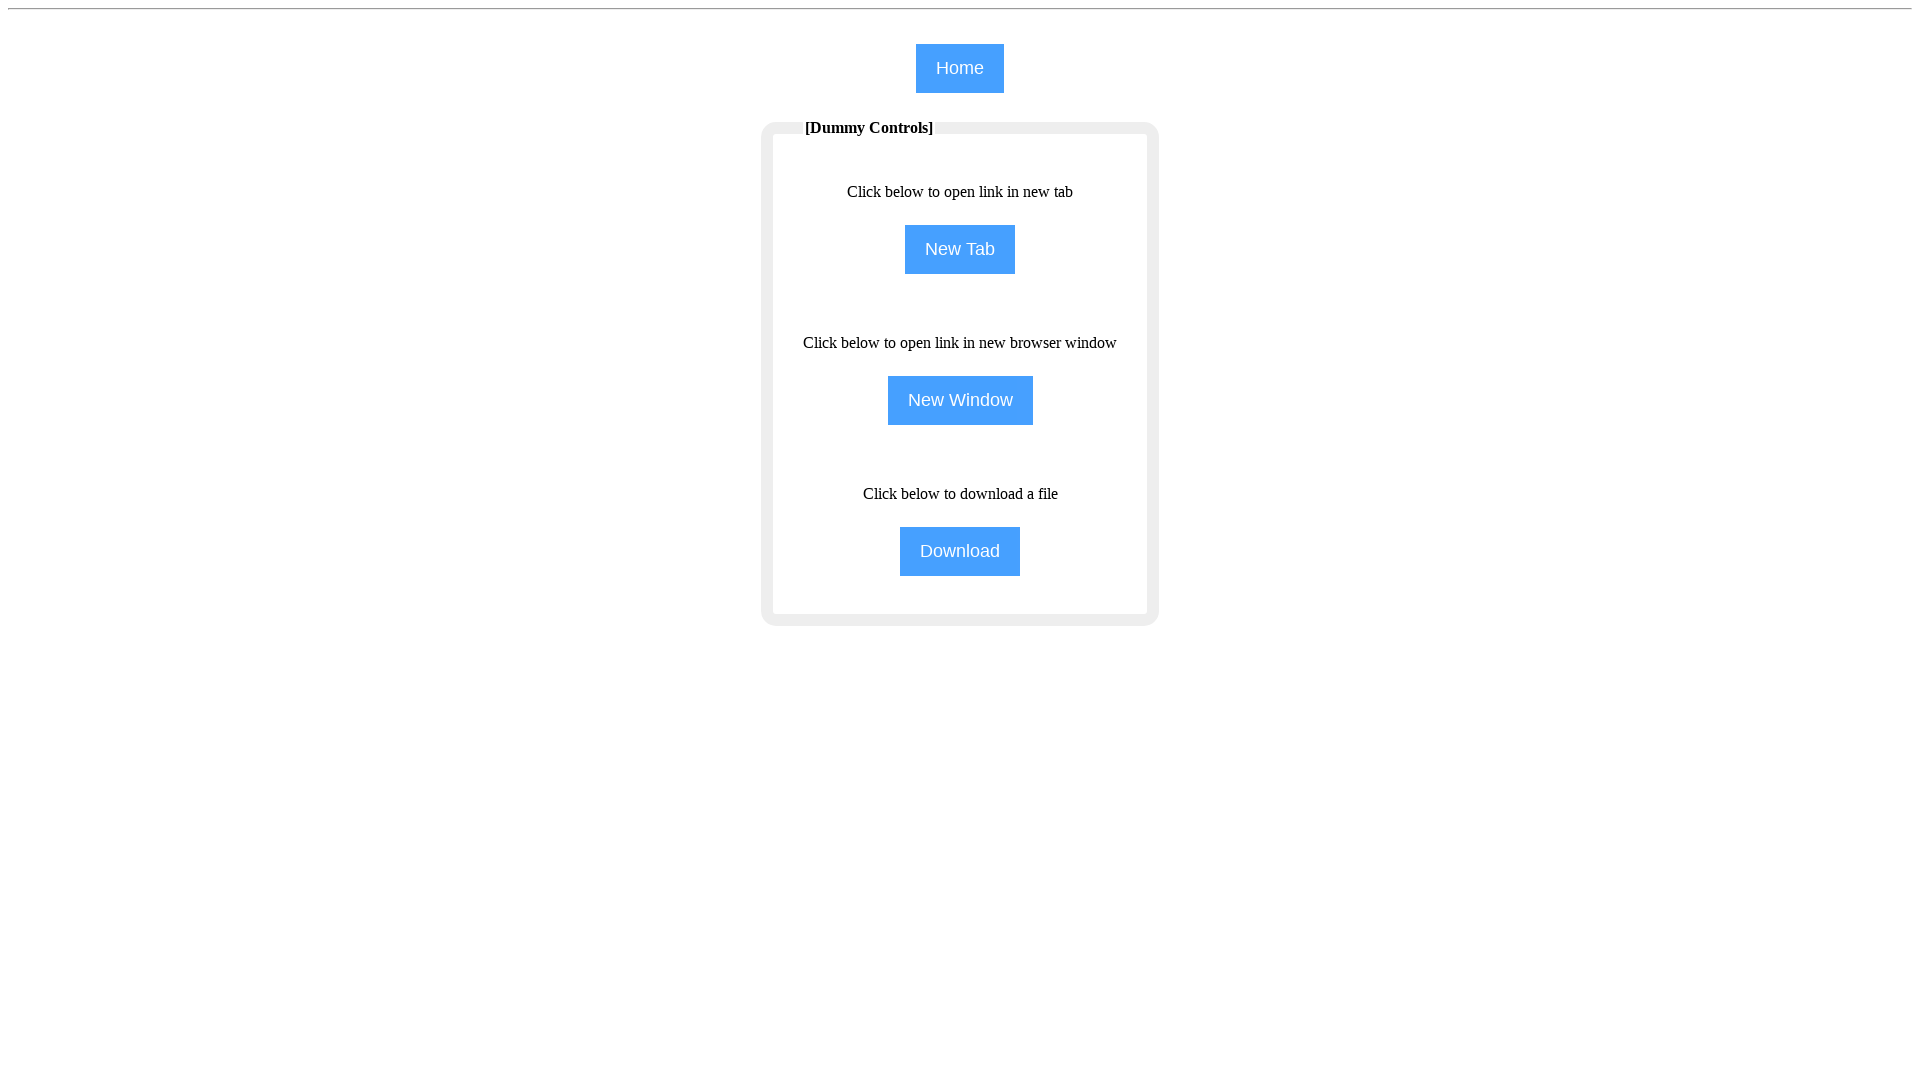

Main page loaded (domcontentloaded)
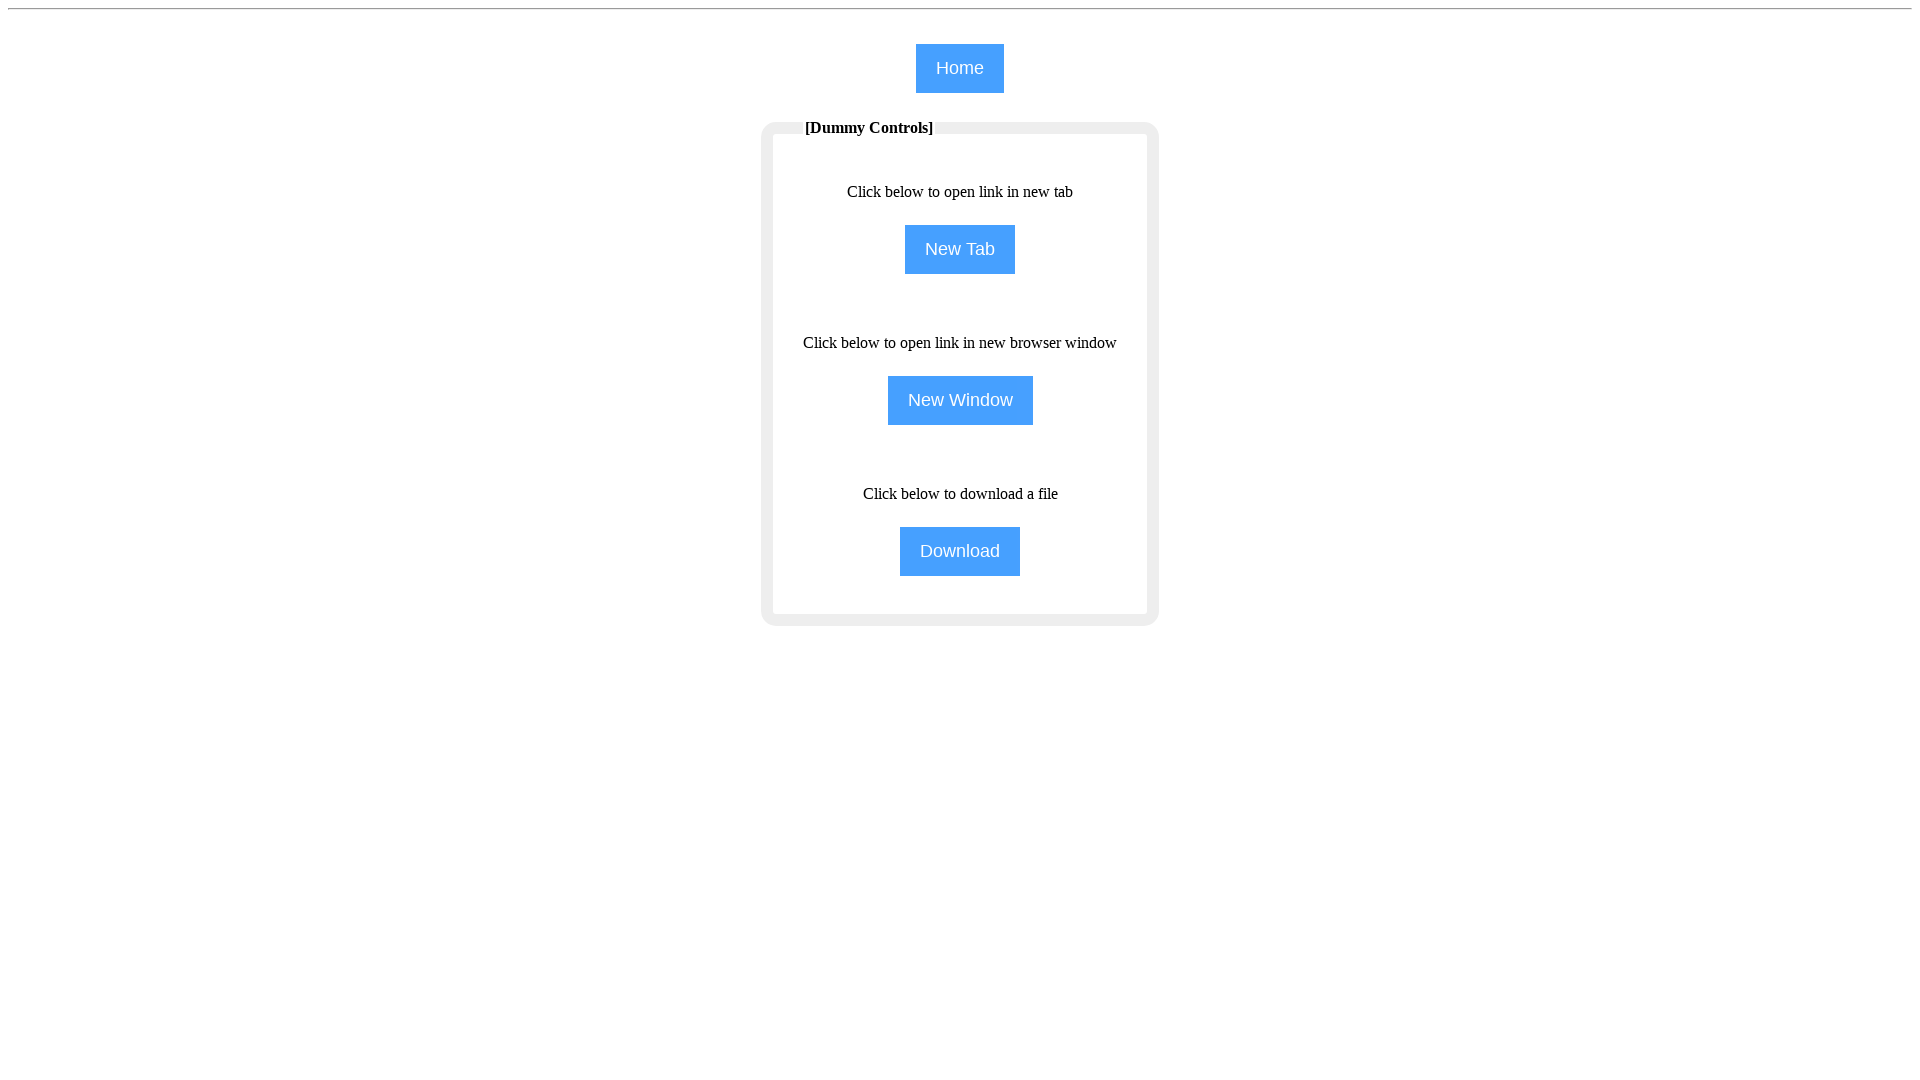

Clicked second button to open new window/tab at (960, 250) on (//input[@type='button'])[2]
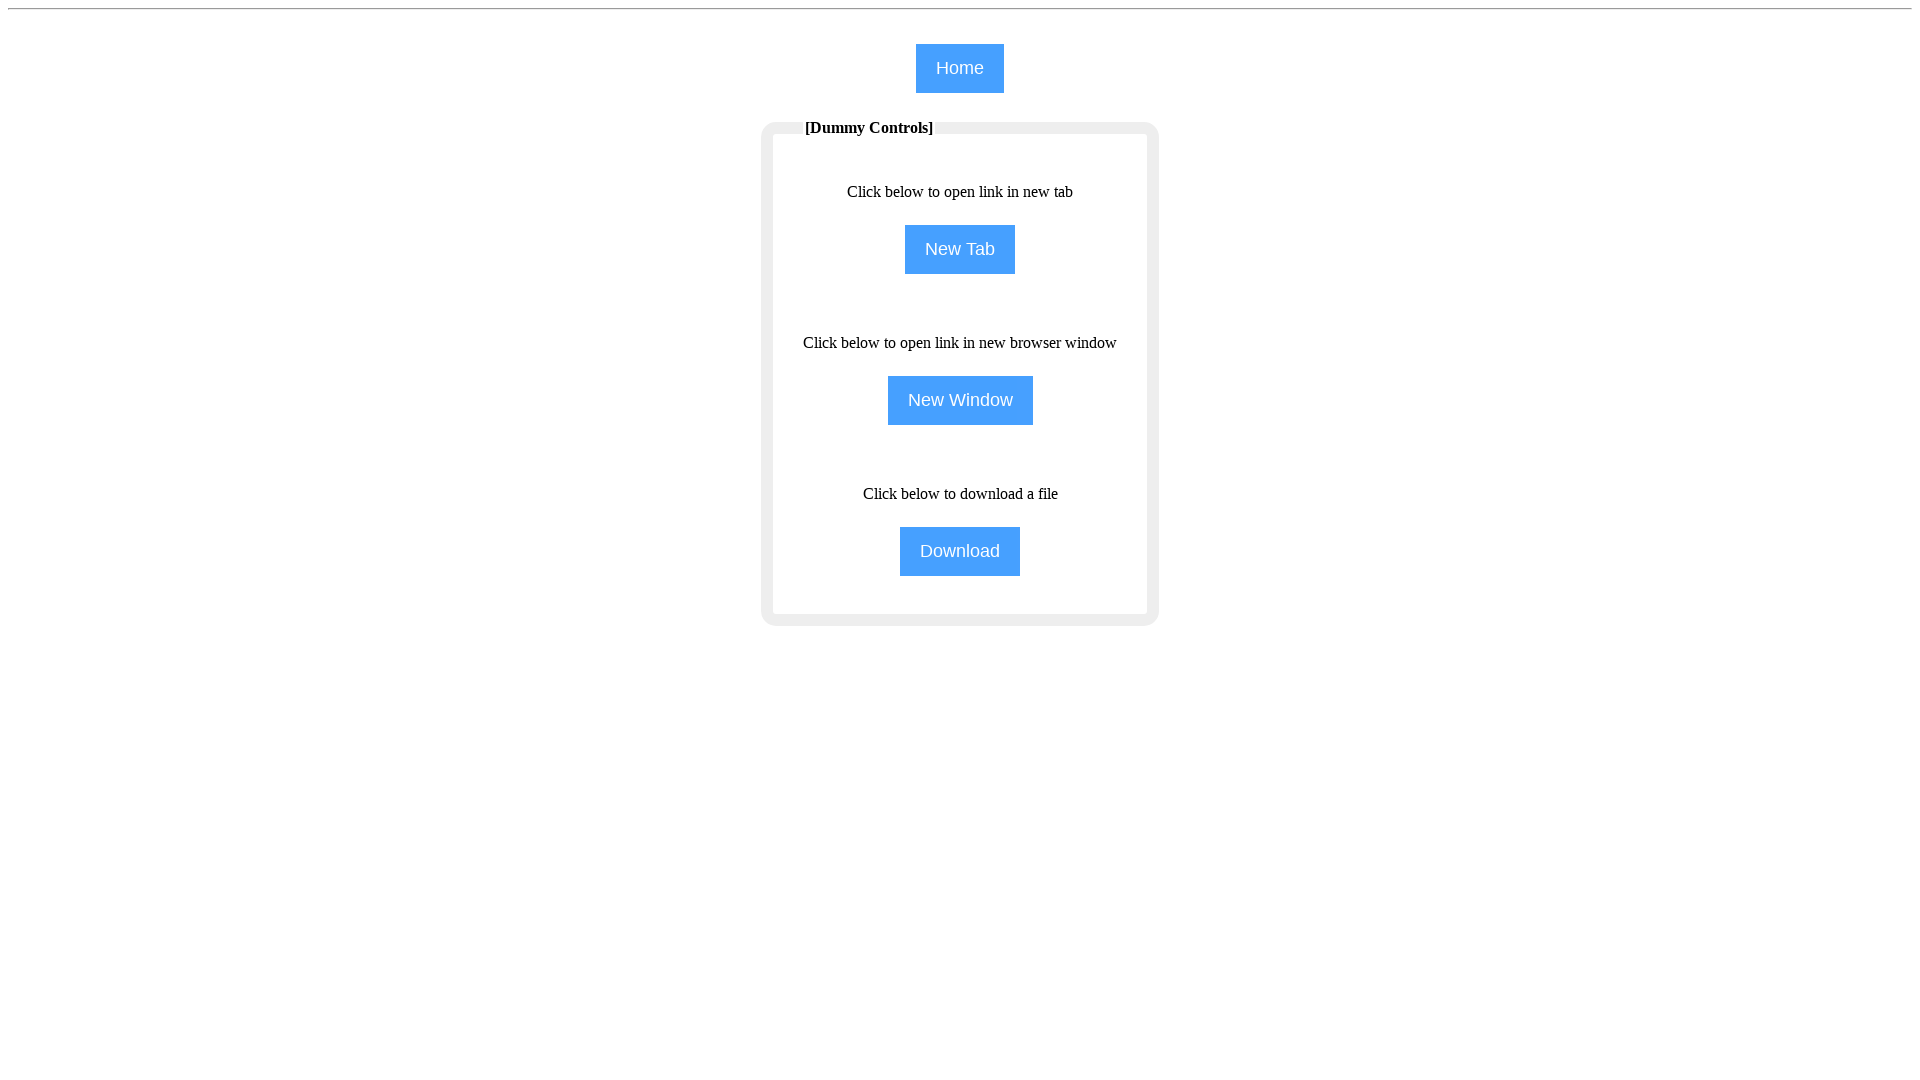

Captured new window/tab reference
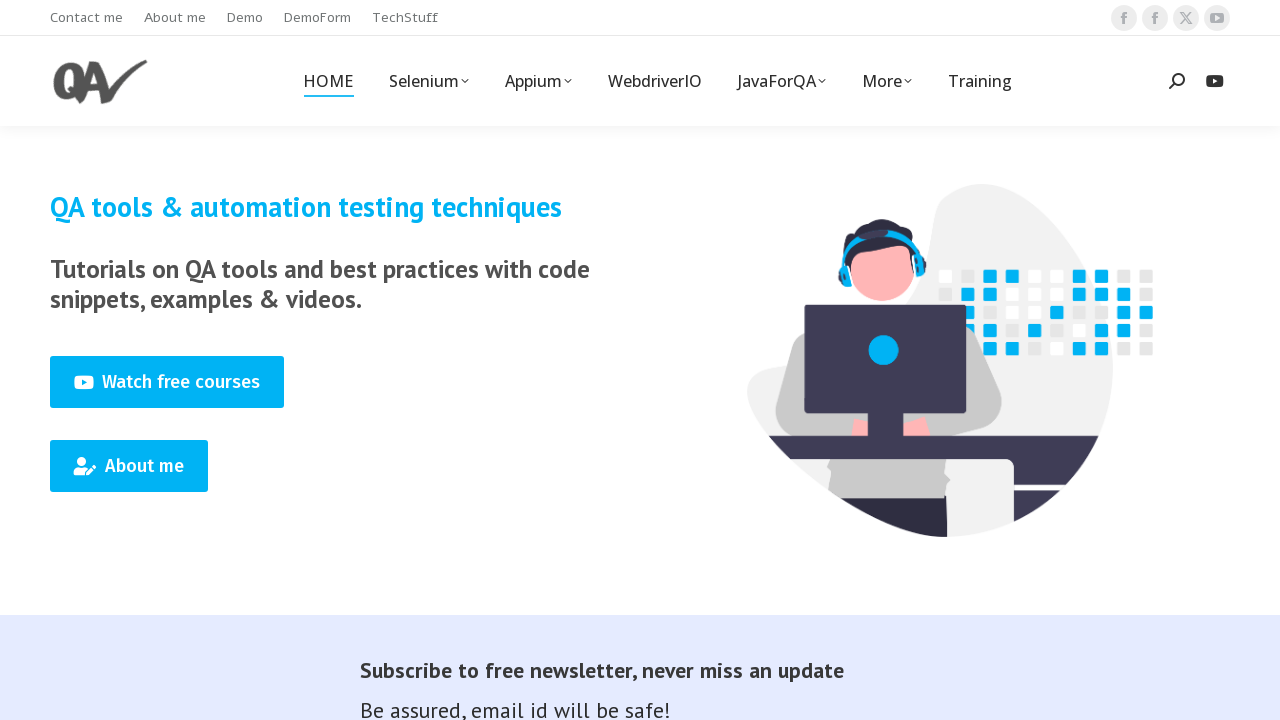

Child window/tab loaded (domcontentloaded)
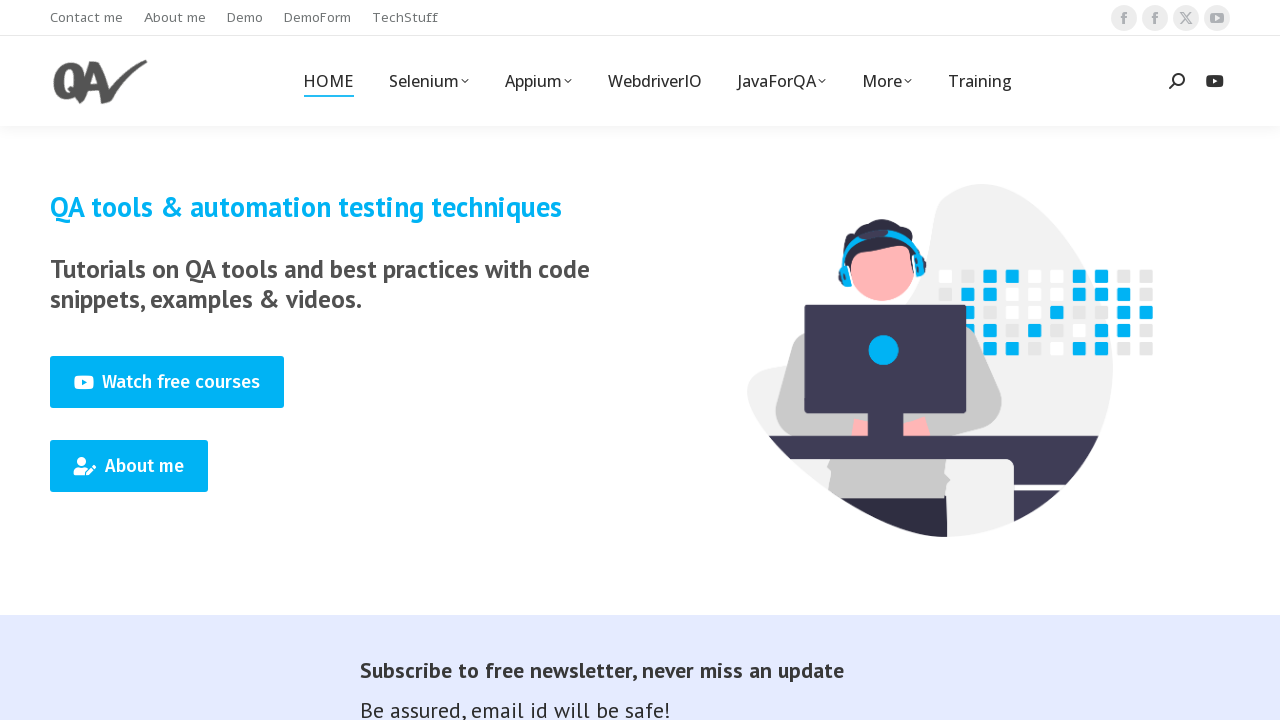

Switched focus to child window/tab
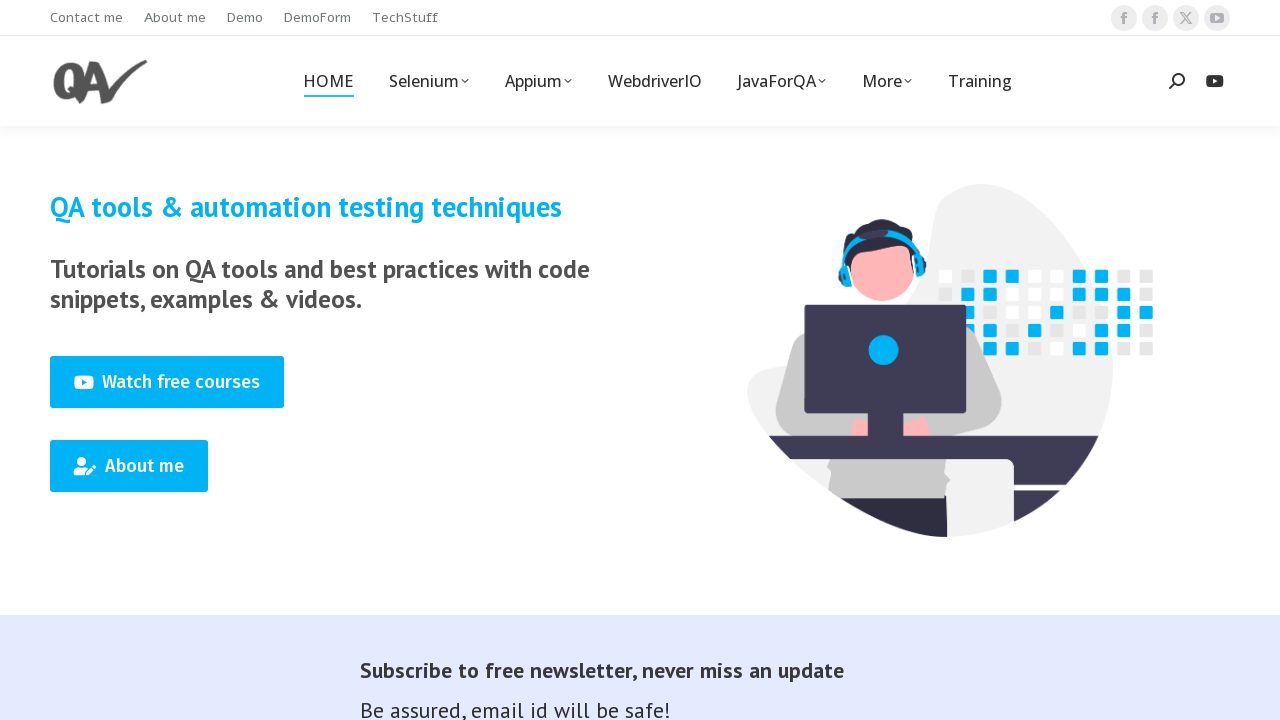

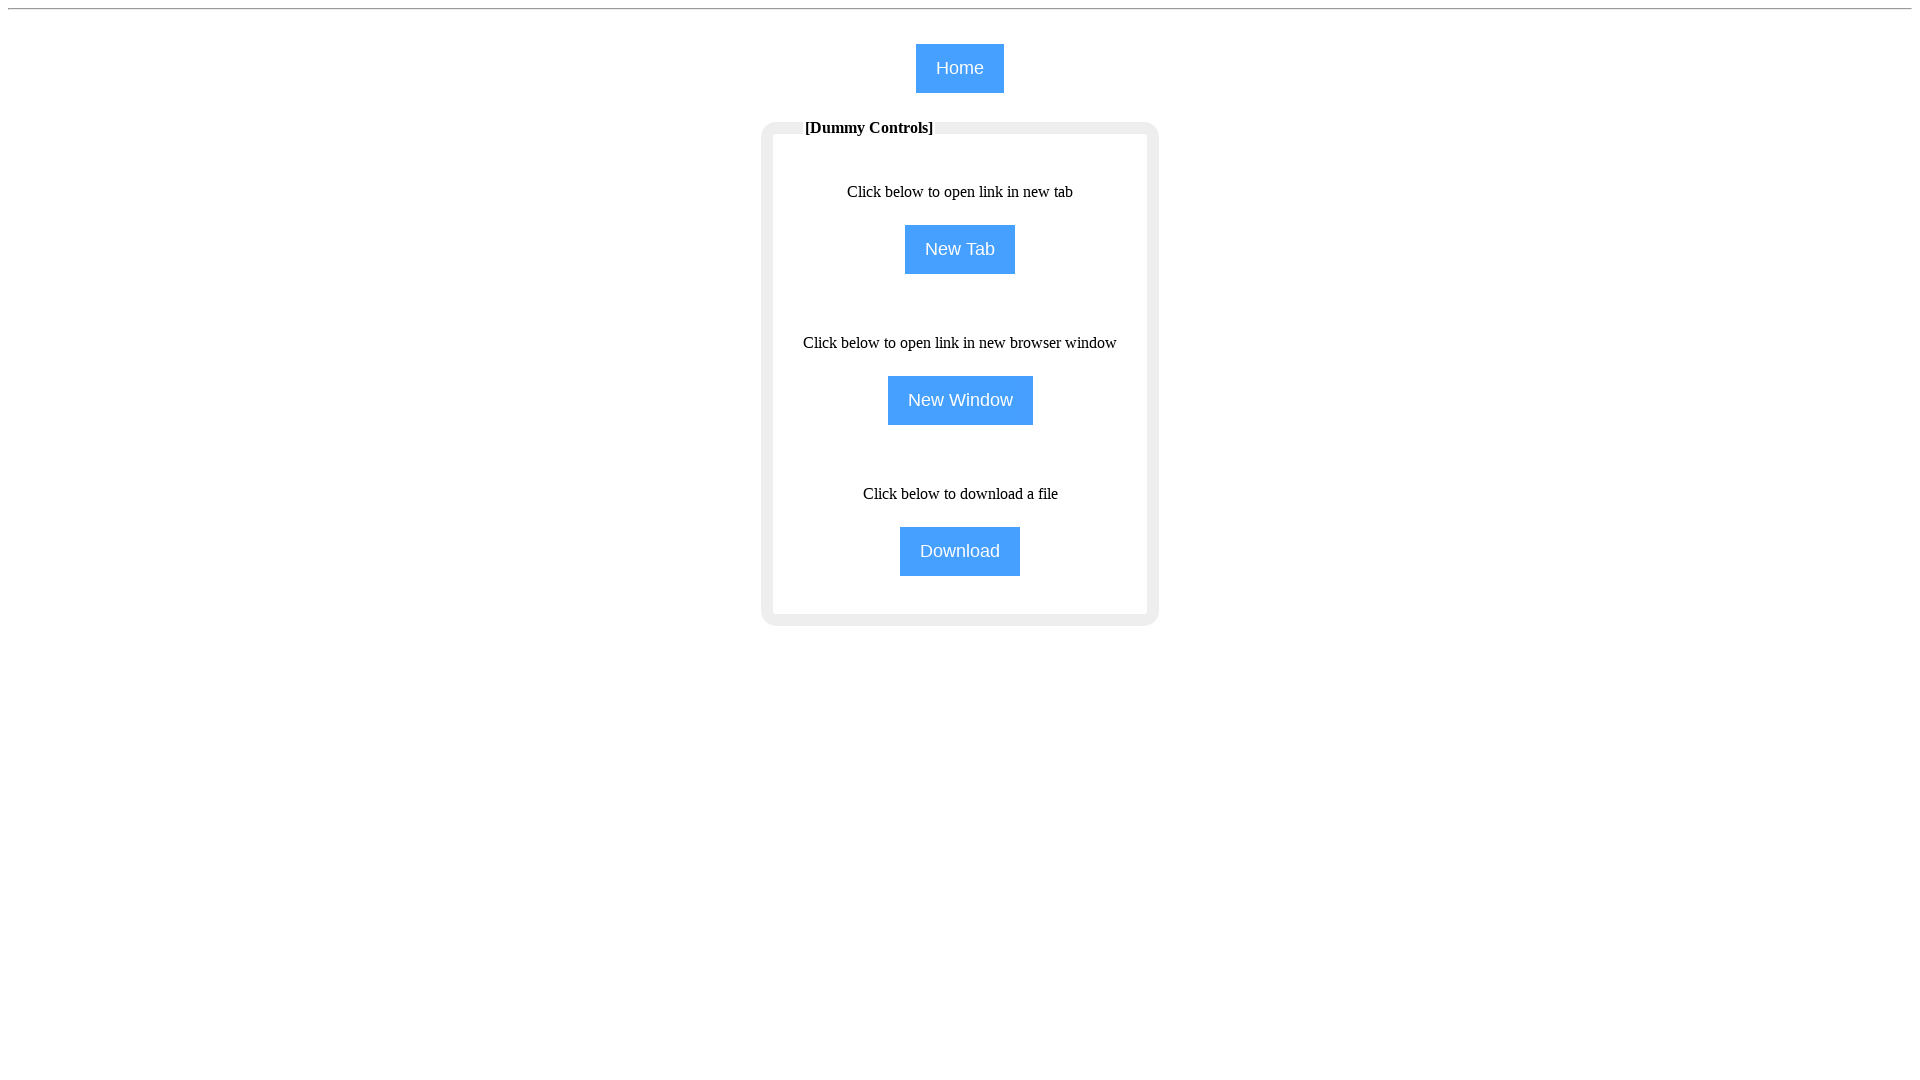